Tests a fixed deposit calculator by filling in principal amount, rate of interest, tenure period and frequency, then calculating the maturity value

Starting URL: https://www.moneycontrol.com/fixed-income/calculator/state-bank-of-india-sbi/fixed-deposit-calculator-SBI-BSB001.html

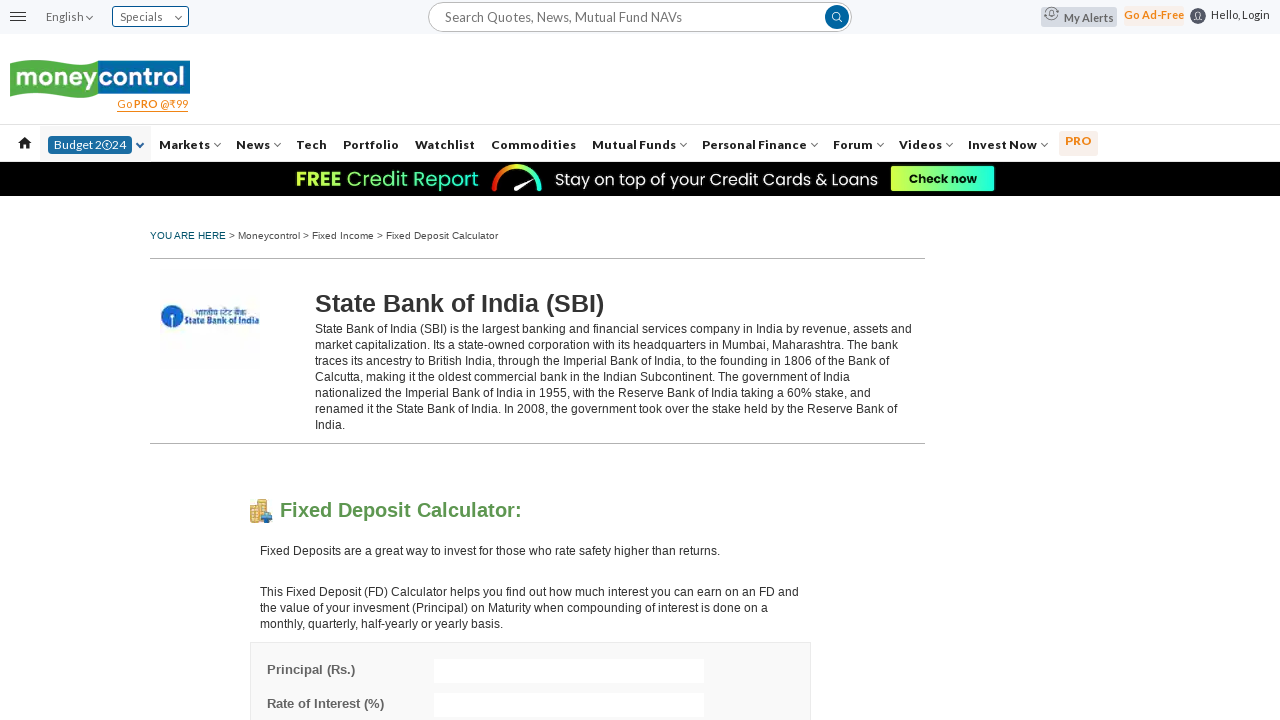

Filled principal amount field with 250000 on #principal
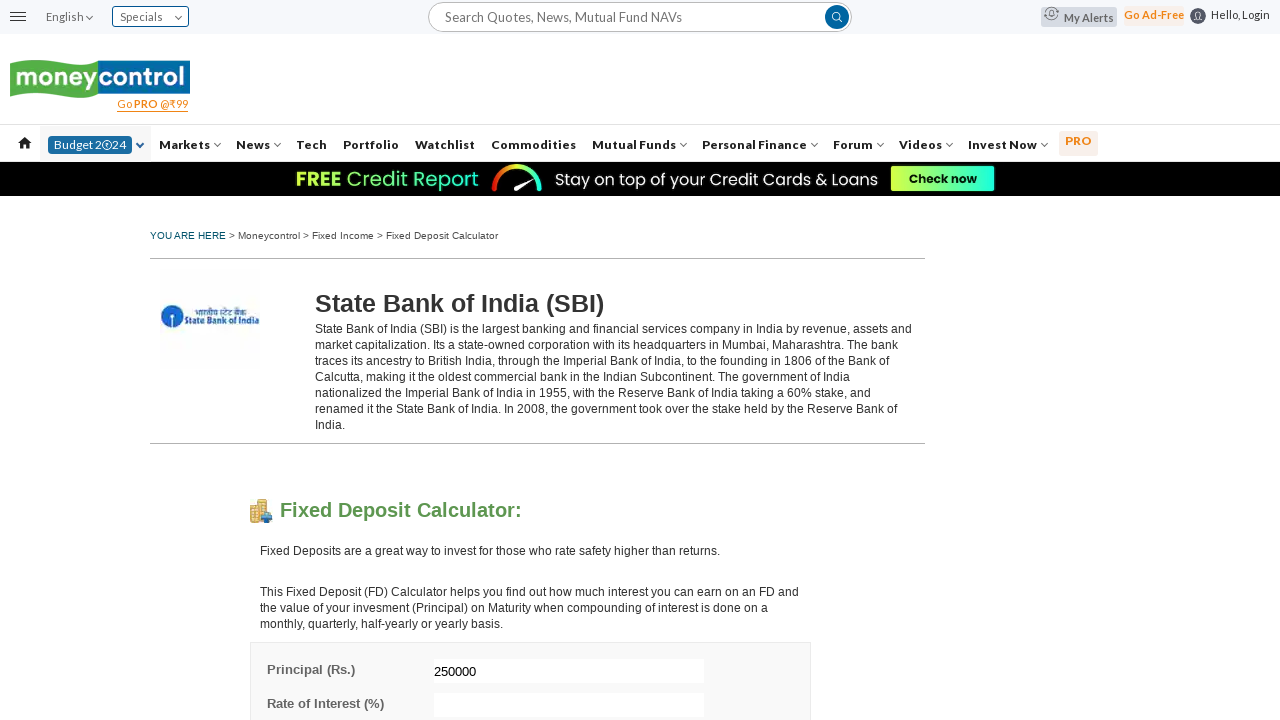

Filled interest rate field with 6.5% on input[name='interest']
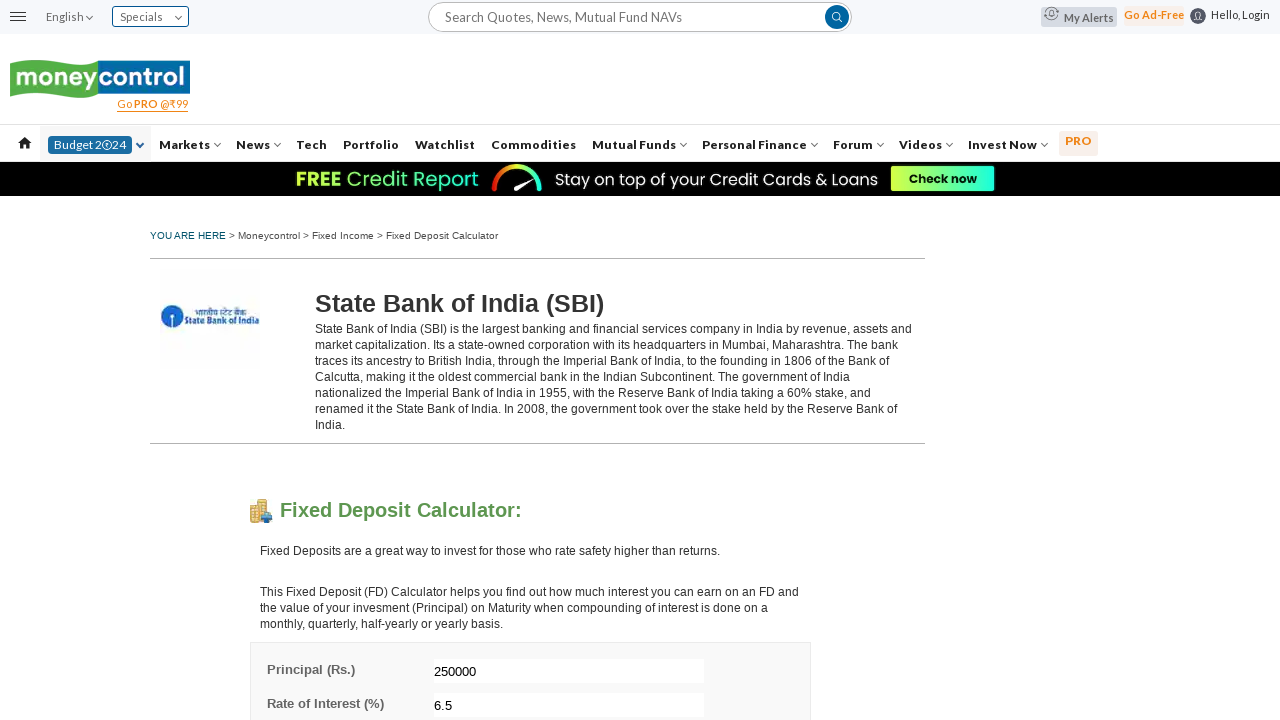

Filled tenure period field with 4 on input[name='tenure']
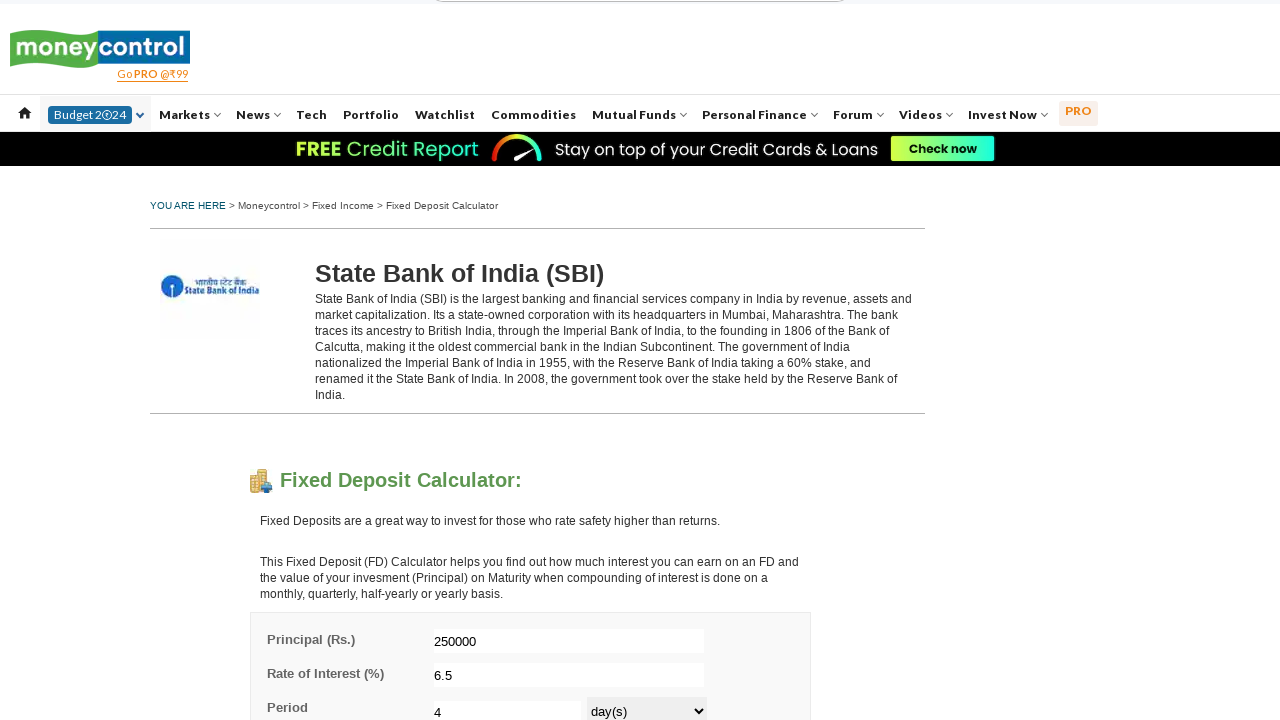

Selected tenure period as year(s) on select[name='tenurePeriod']
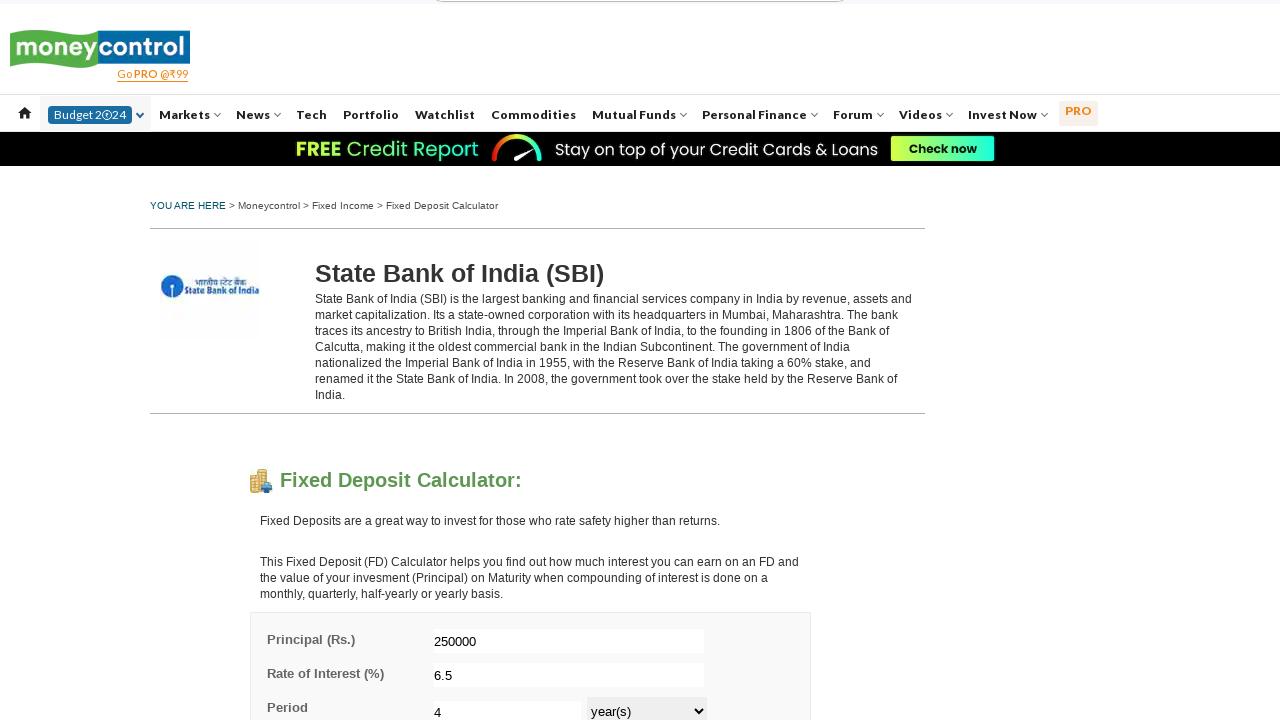

Selected frequency as Simple Interest on select[name='frequency']
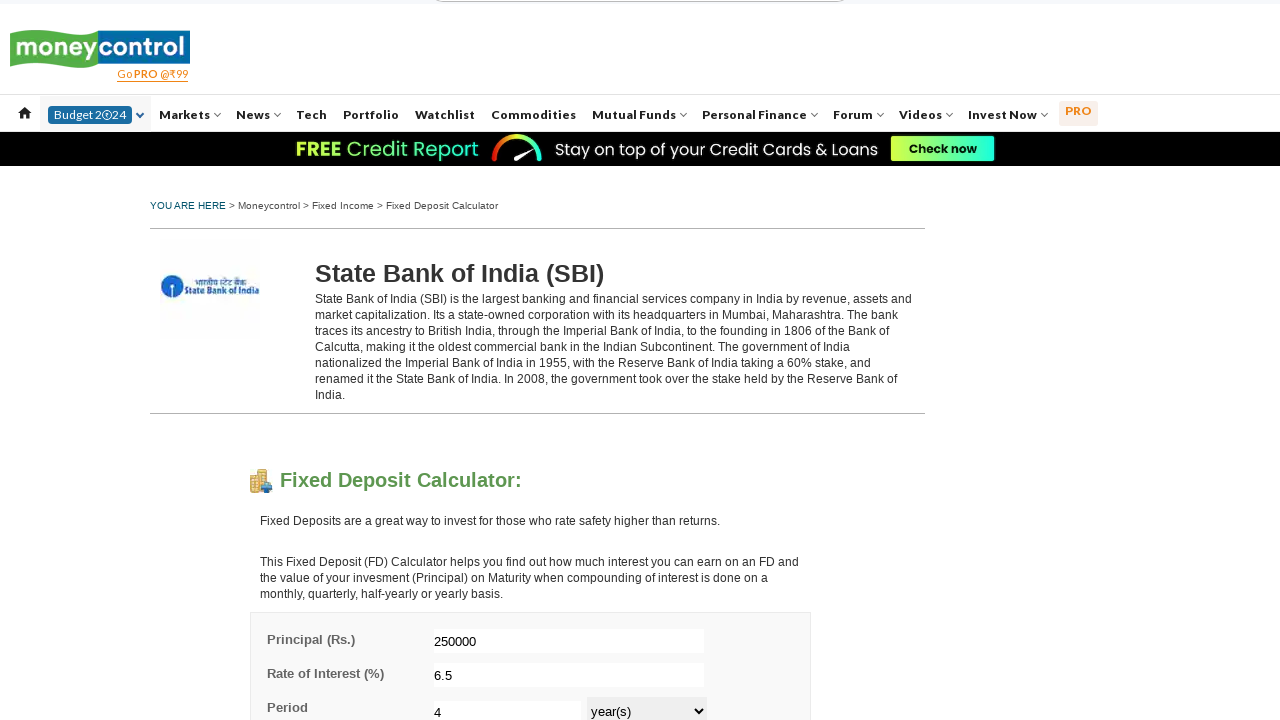

Clicked calculate button to compute maturity value at (488, 360) on xpath=//*[@id='fdMatVal']/div[2]/a[1]/img
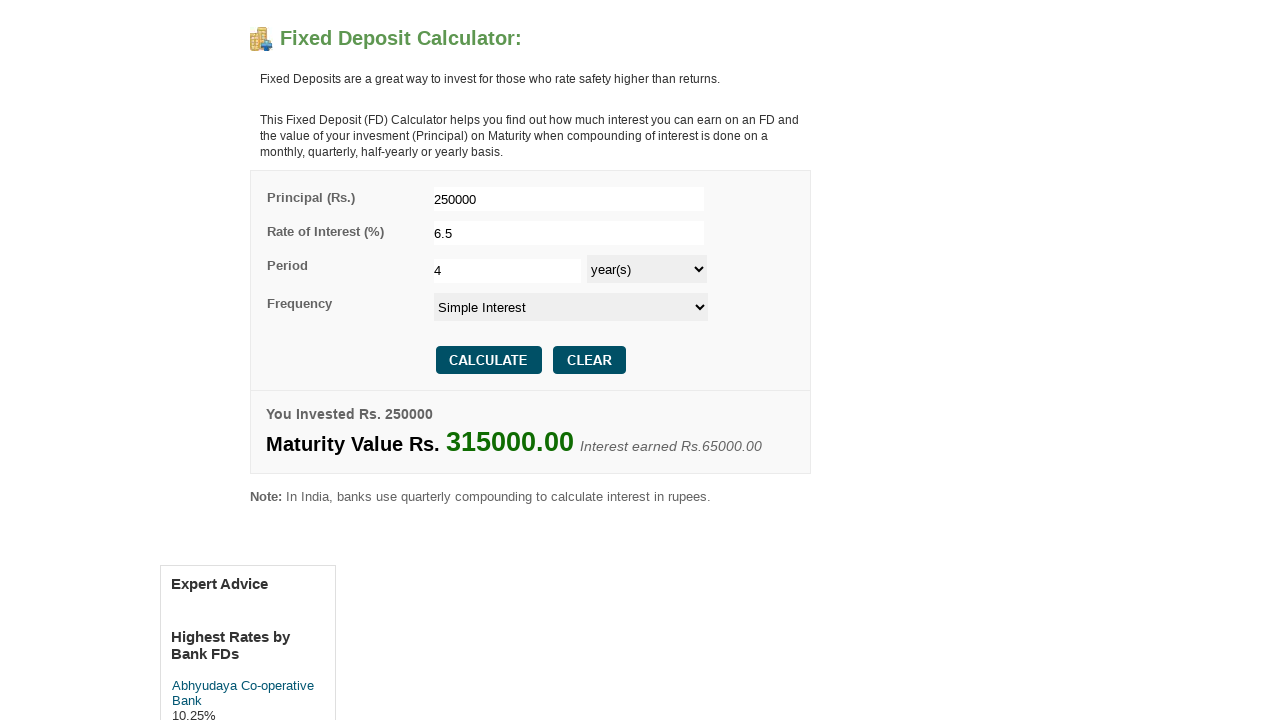

Waited for calculation results to load
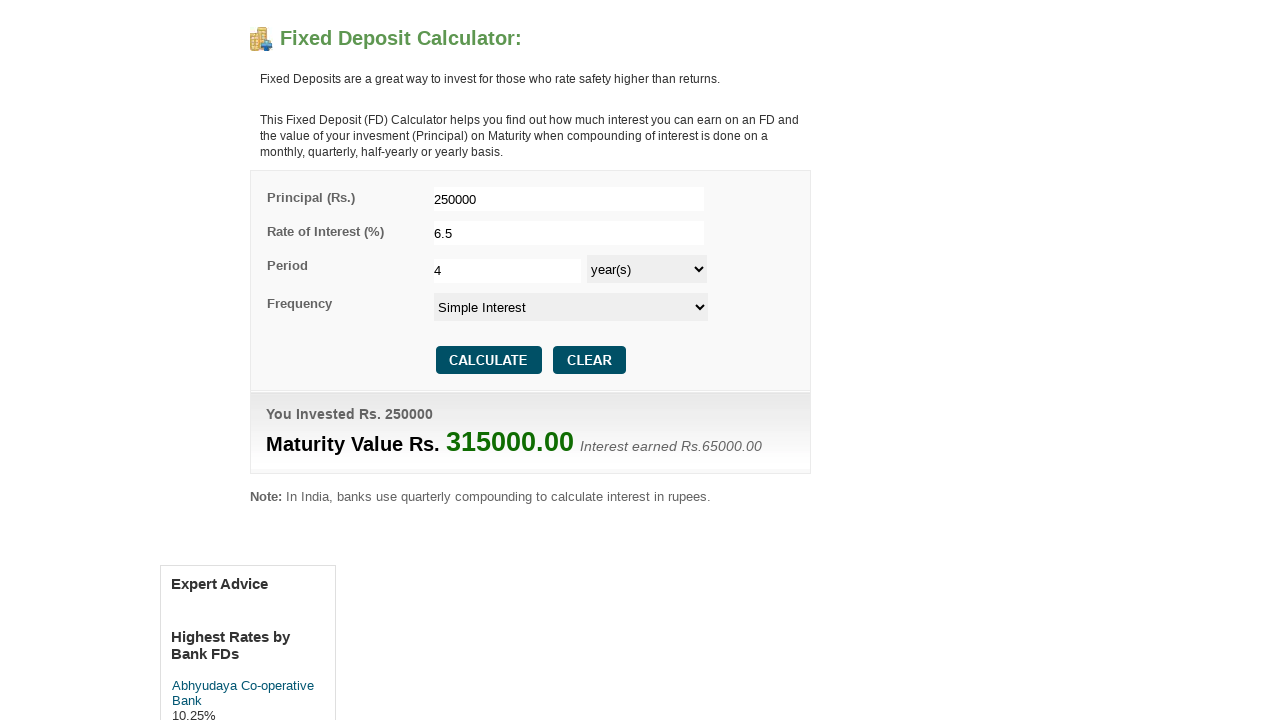

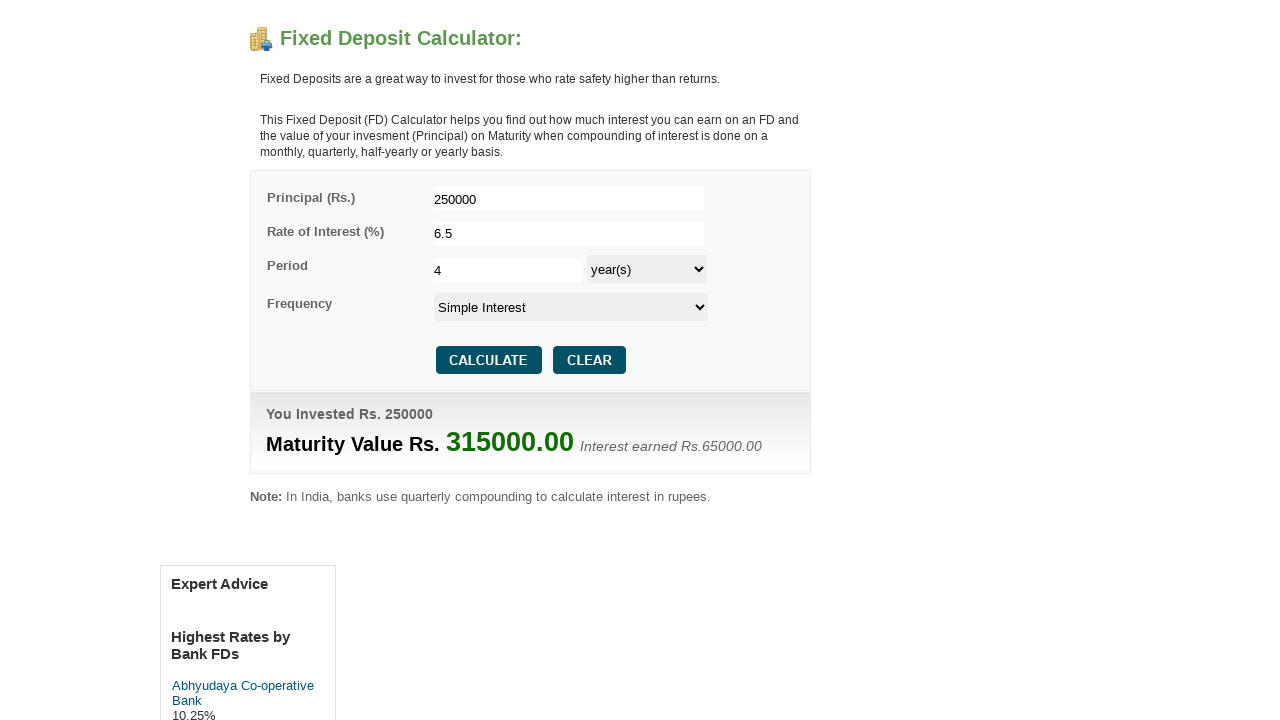